Tests JavaScript alert handling by clicking a button to trigger an alert, accepting the alert, and verifying the result message on the page.

Starting URL: http://the-internet.herokuapp.com/javascript_alerts

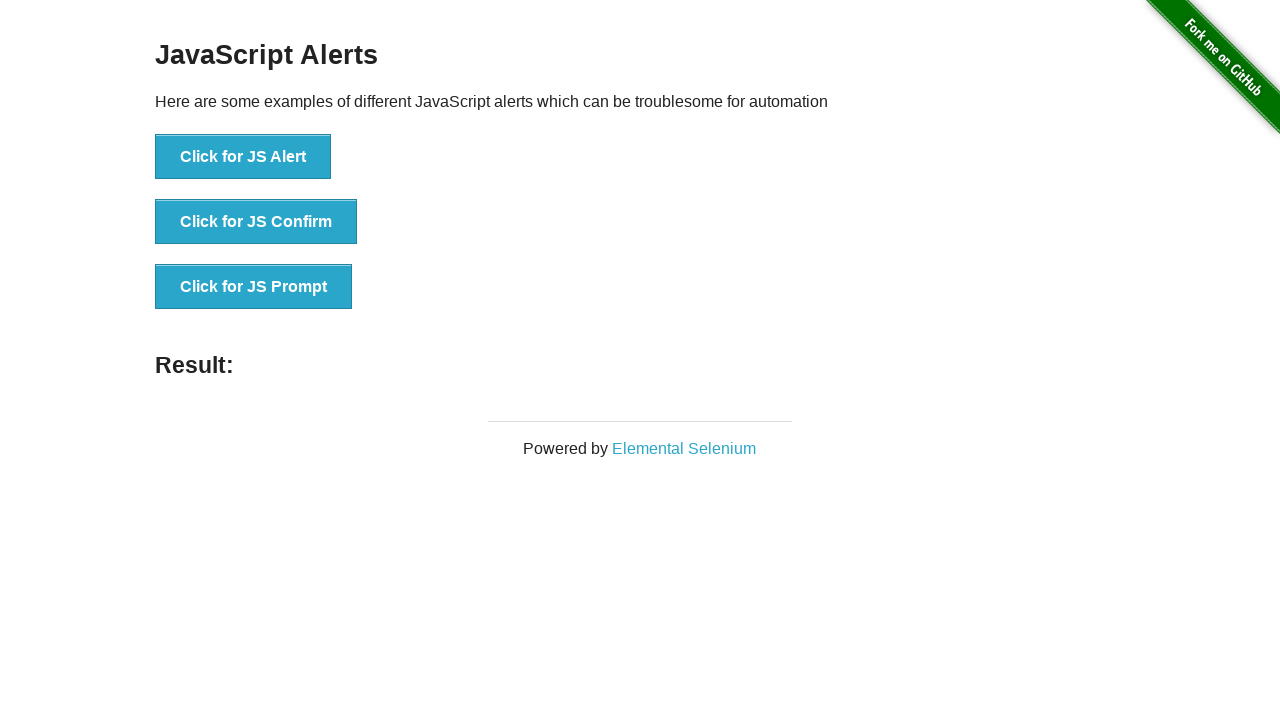

Clicked the first button to trigger JavaScript alert at (243, 157) on ul > li:nth-child(1) > button
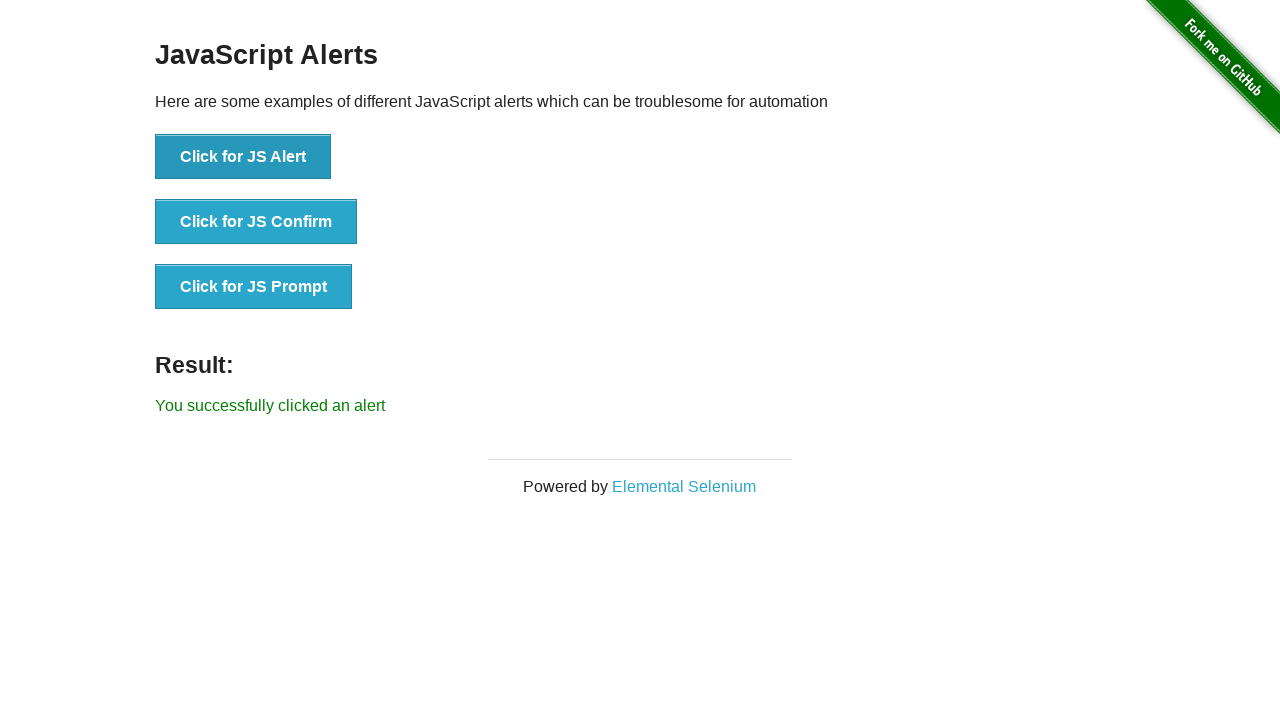

Set up dialog handler to accept alerts
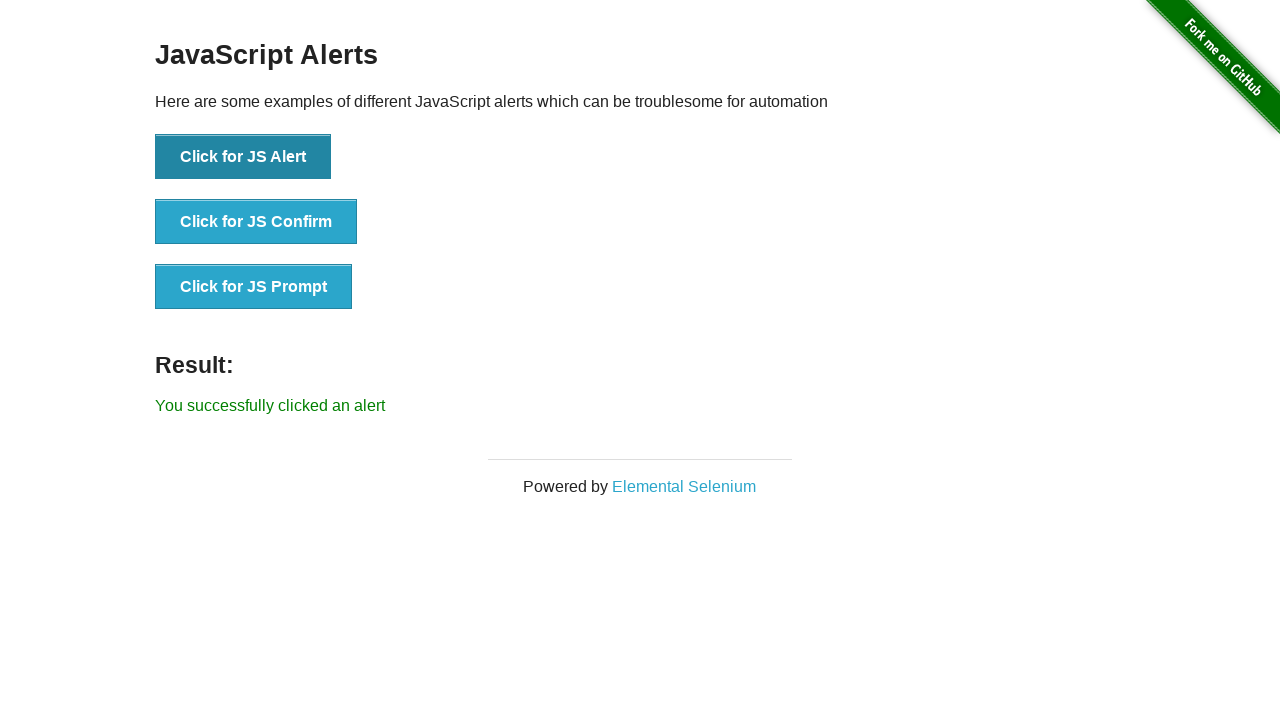

Clicked the first button again to trigger alert with handler active at (243, 157) on ul > li:nth-child(1) > button
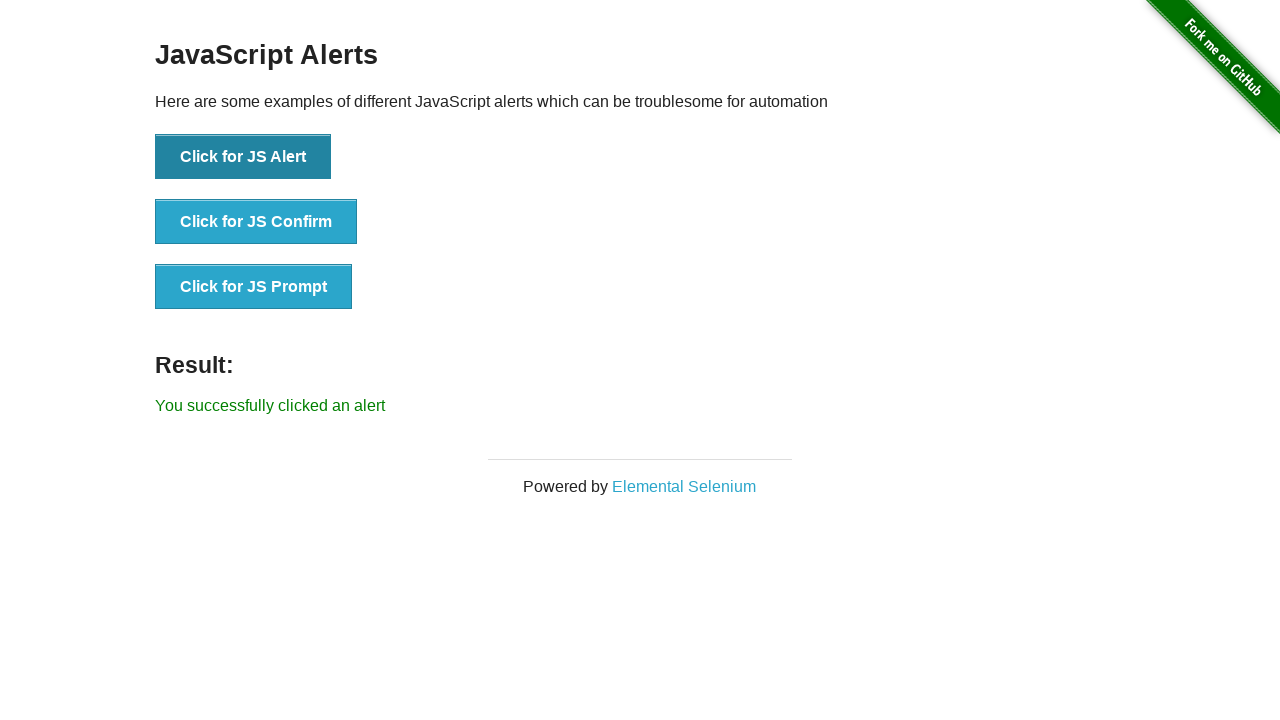

Result message element loaded on page
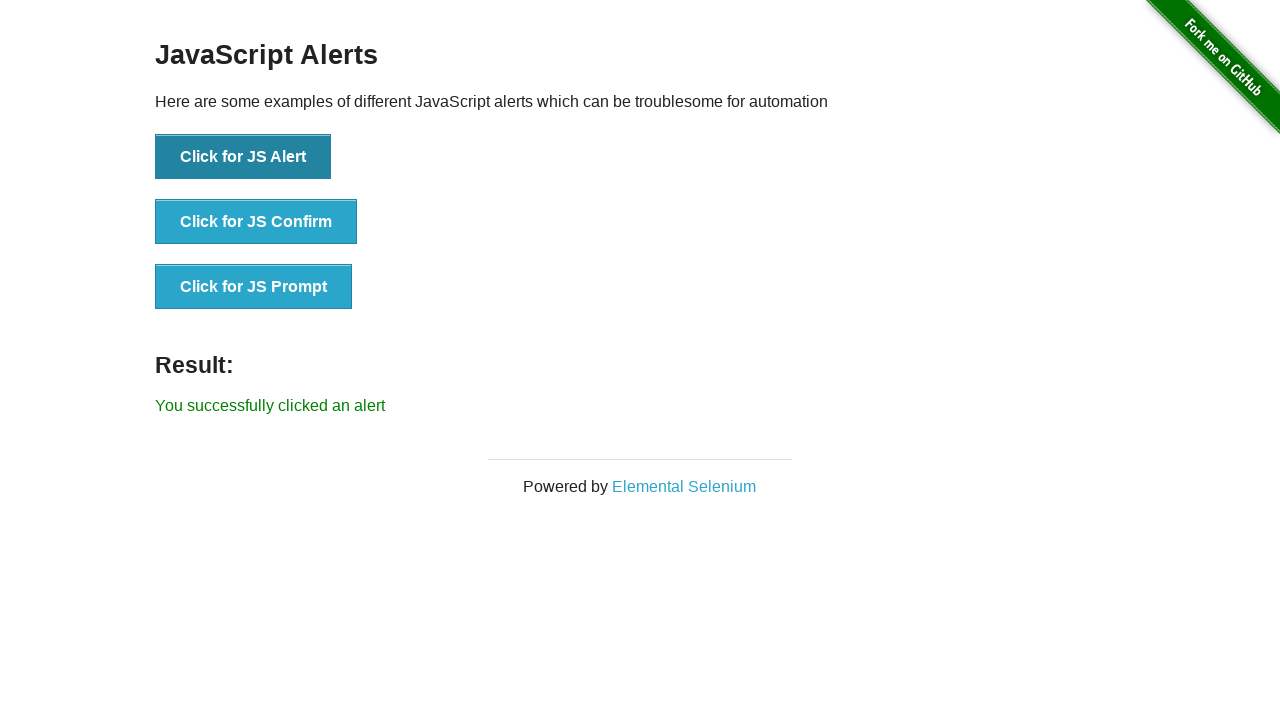

Retrieved result text: 'You successfully clicked an alert'
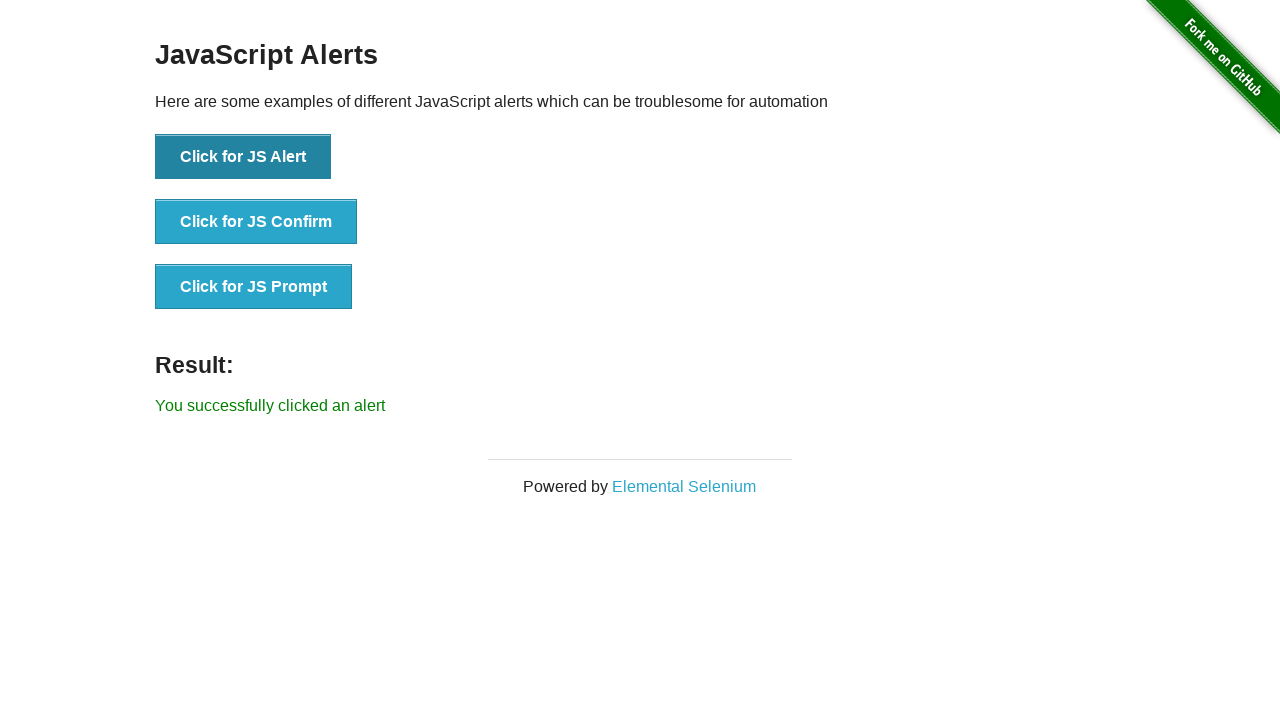

Verified result text matches expected message 'You successfully clicked an alert'
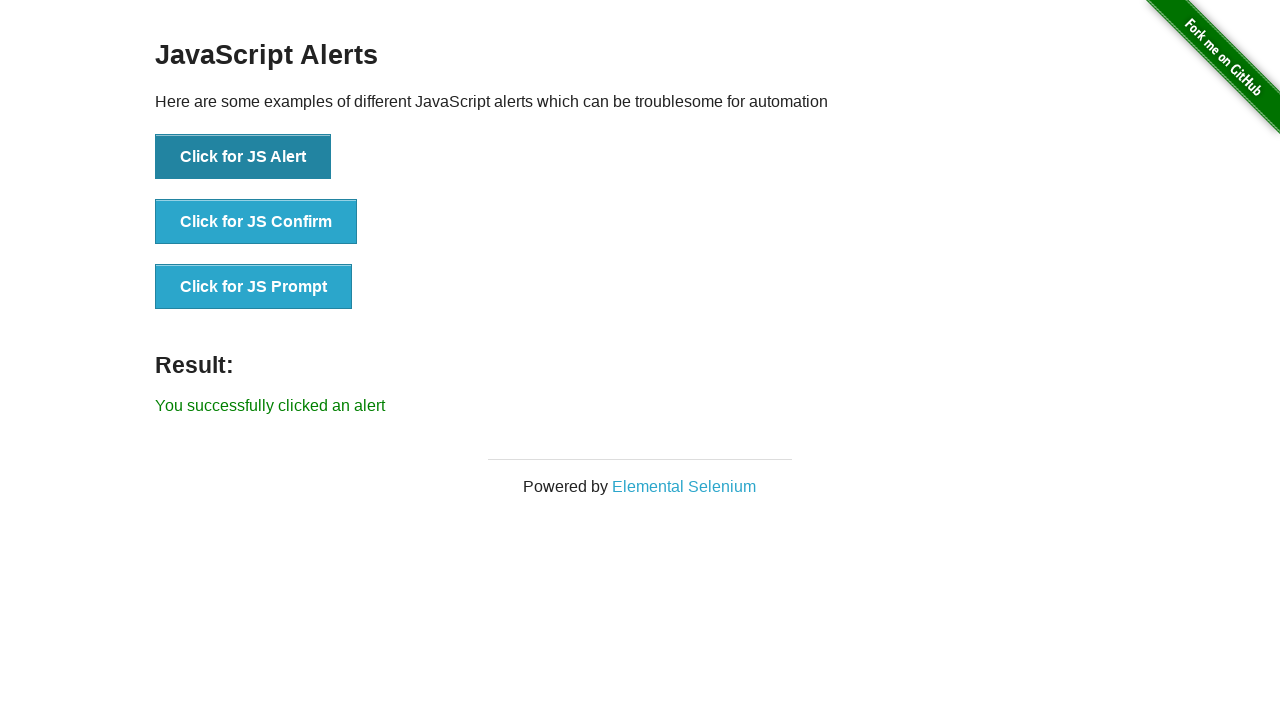

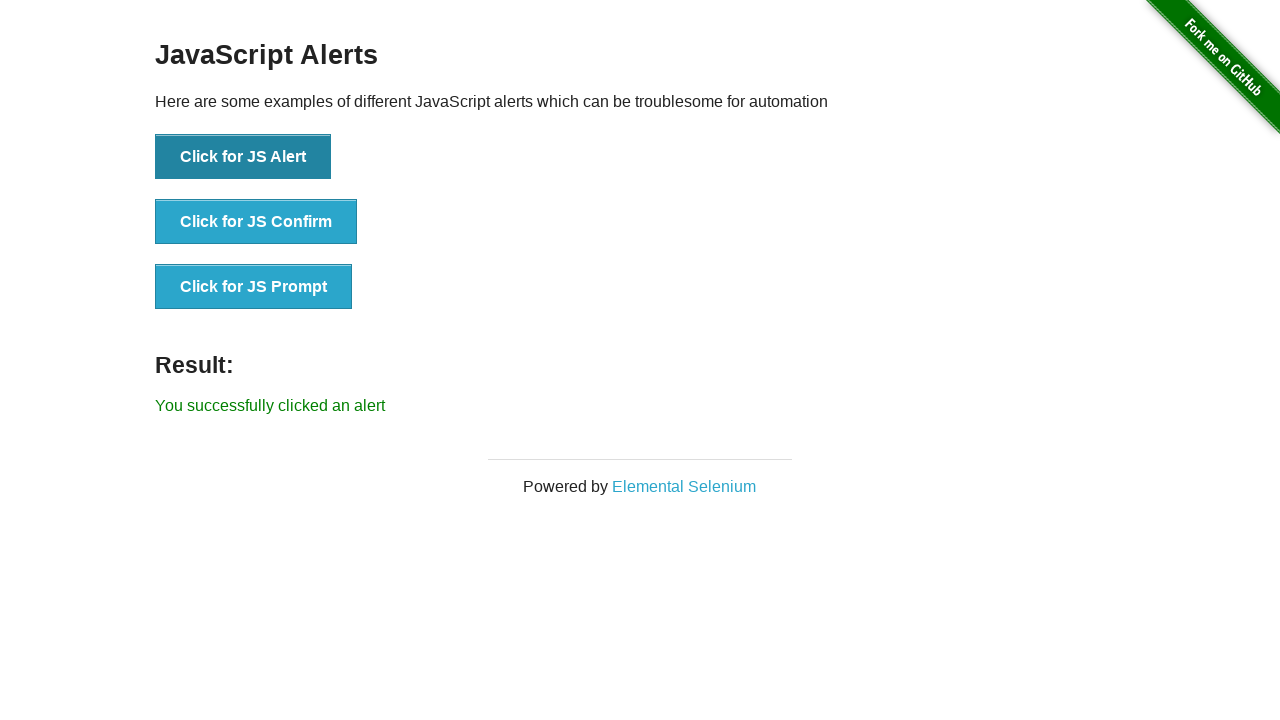